Navigates to BSC website, waits for news content to load, scrolls to the bottom to ensure all content is loaded, and verifies news articles are present

Starting URL: https://www.bsc.com.pl

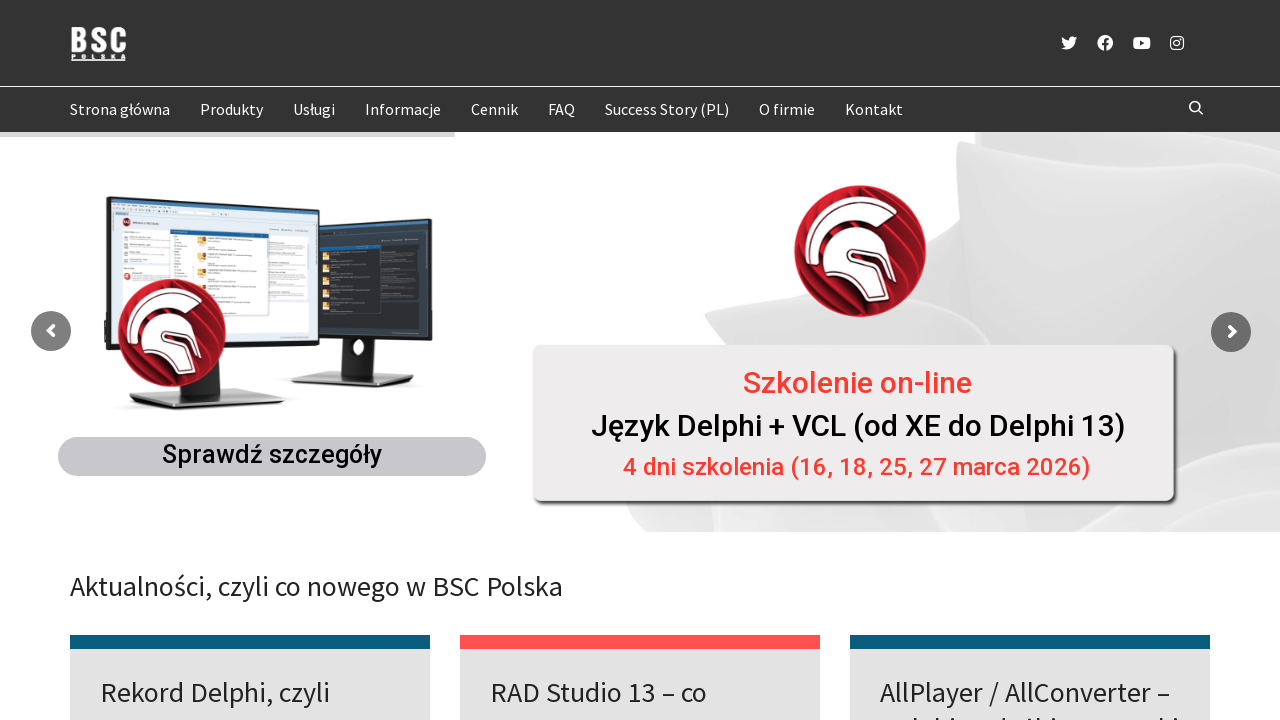

News content container loaded
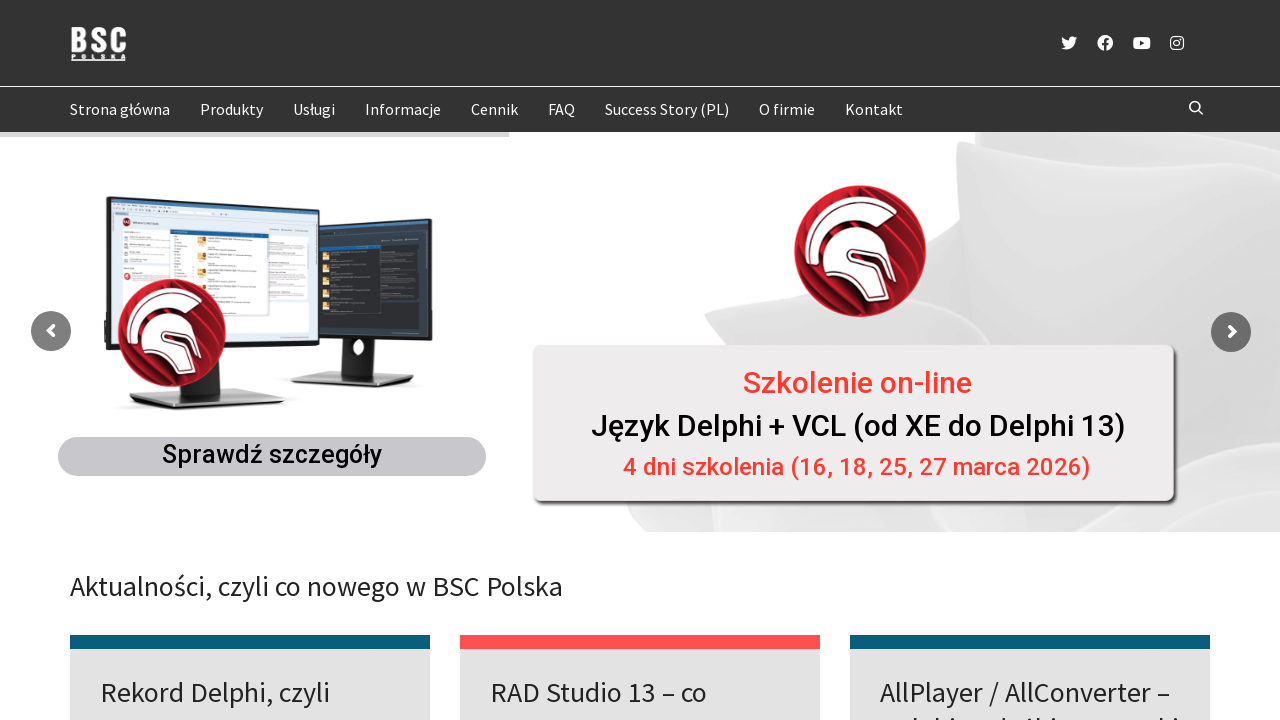

Scrolled to bottom of page to load all content
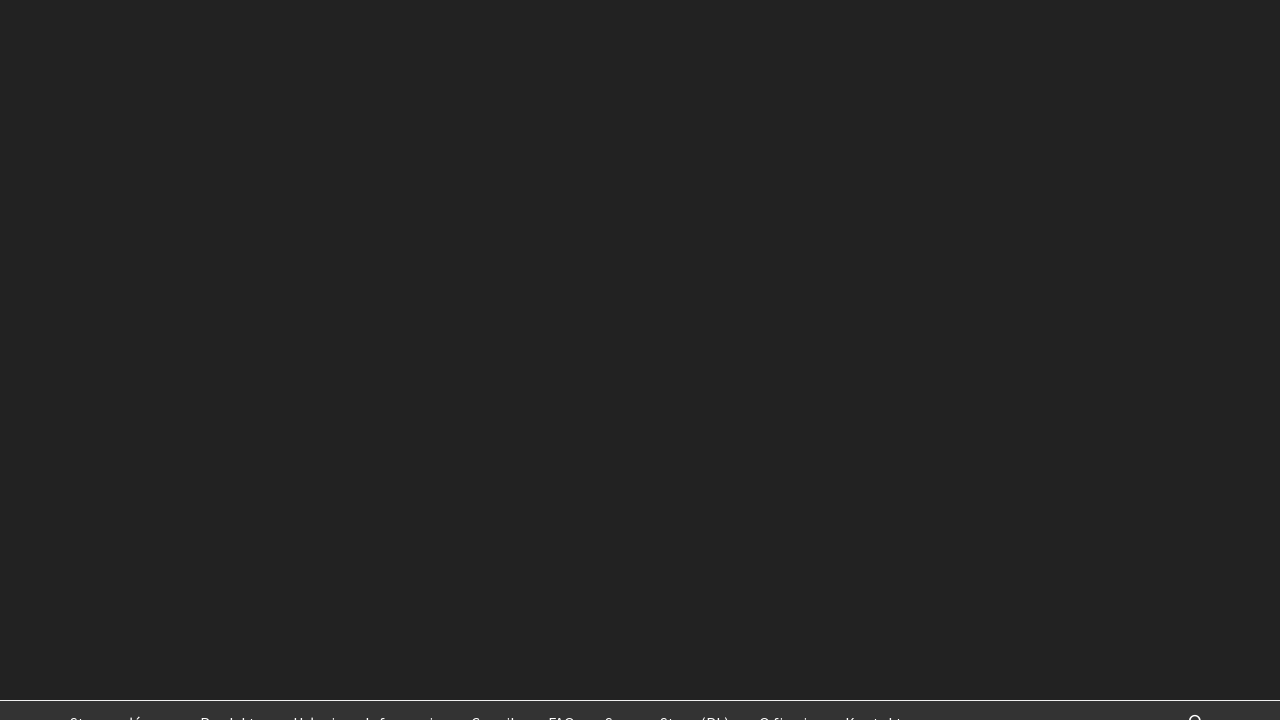

Waited 1 second for lazy-loaded content to load
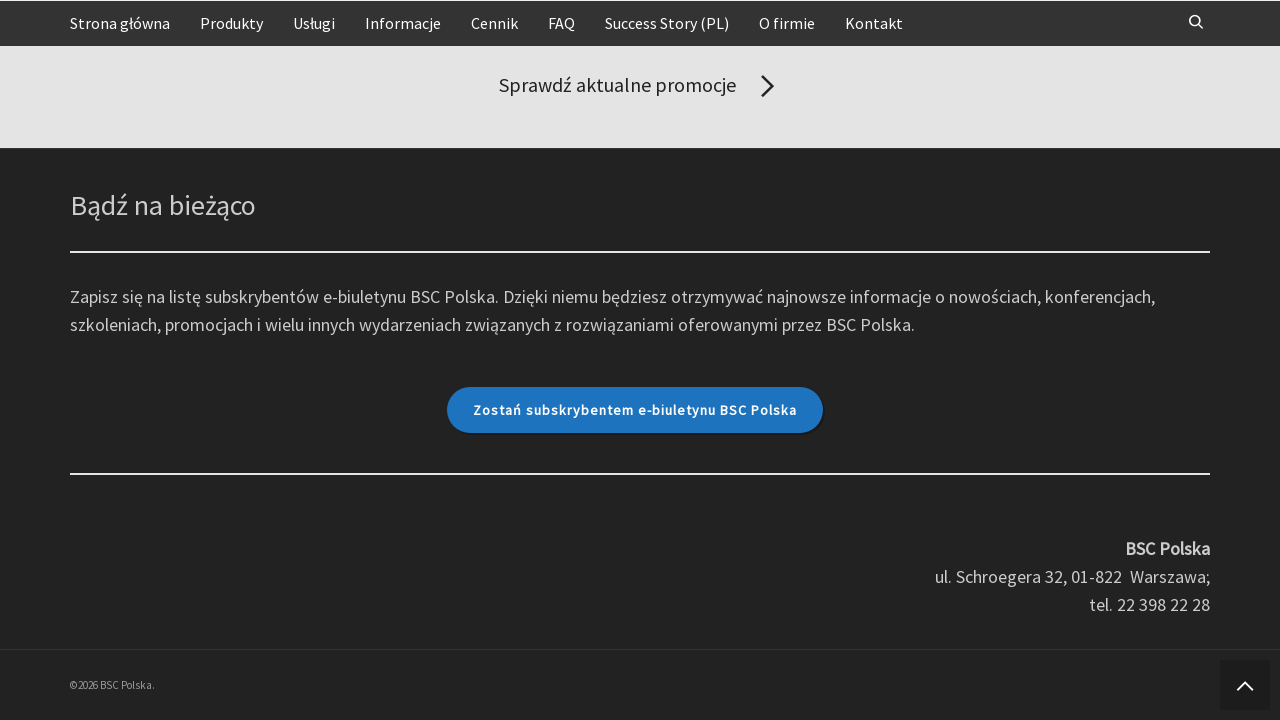

News article links are present on page
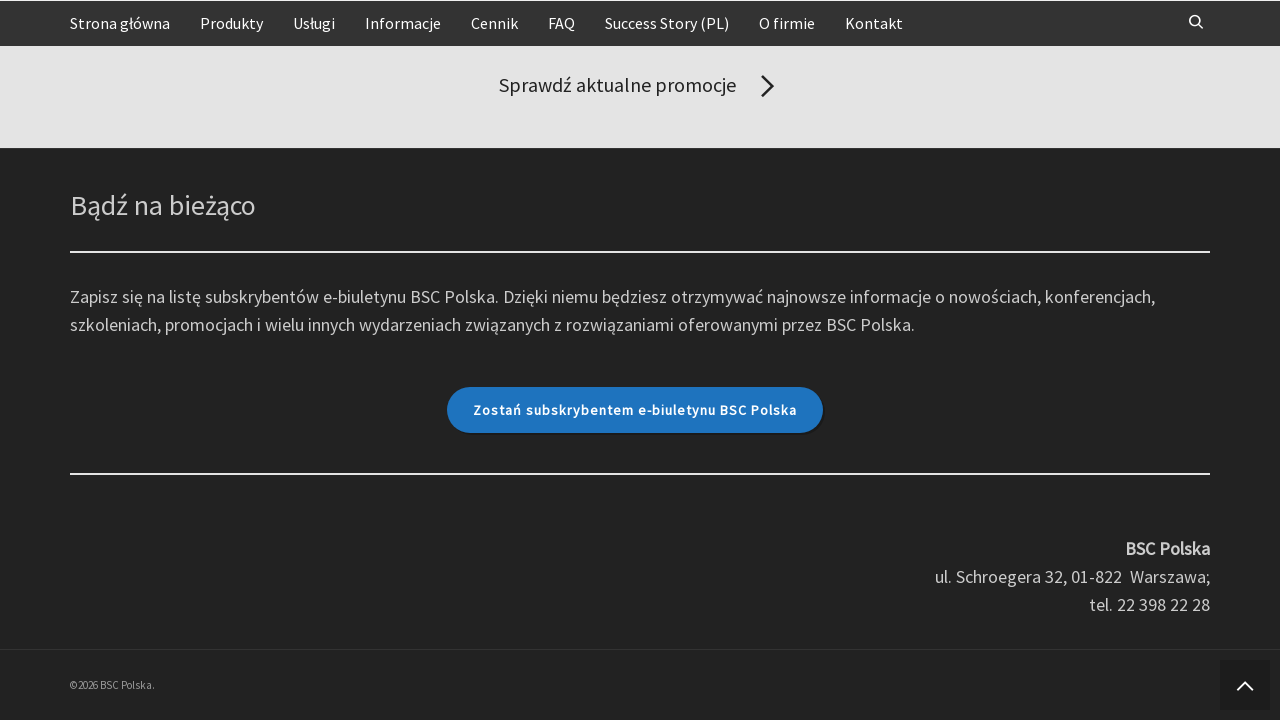

News article headlines are present on page
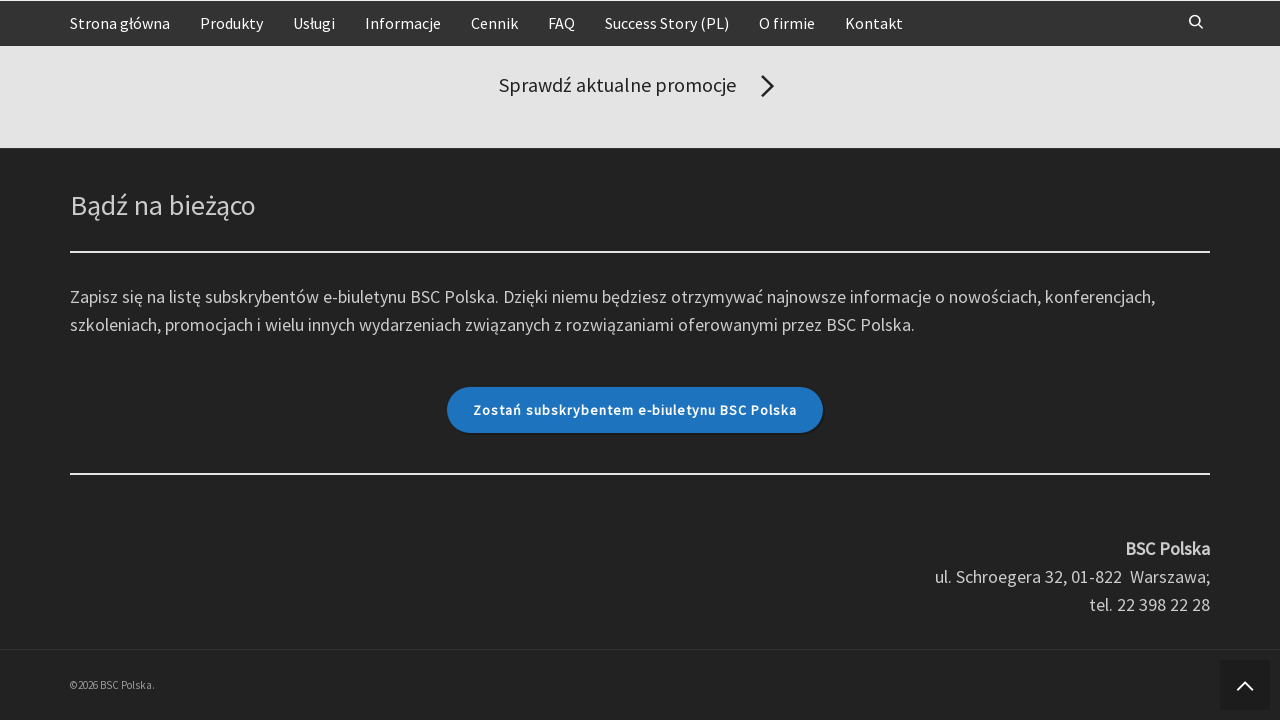

News article excerpts are present on page
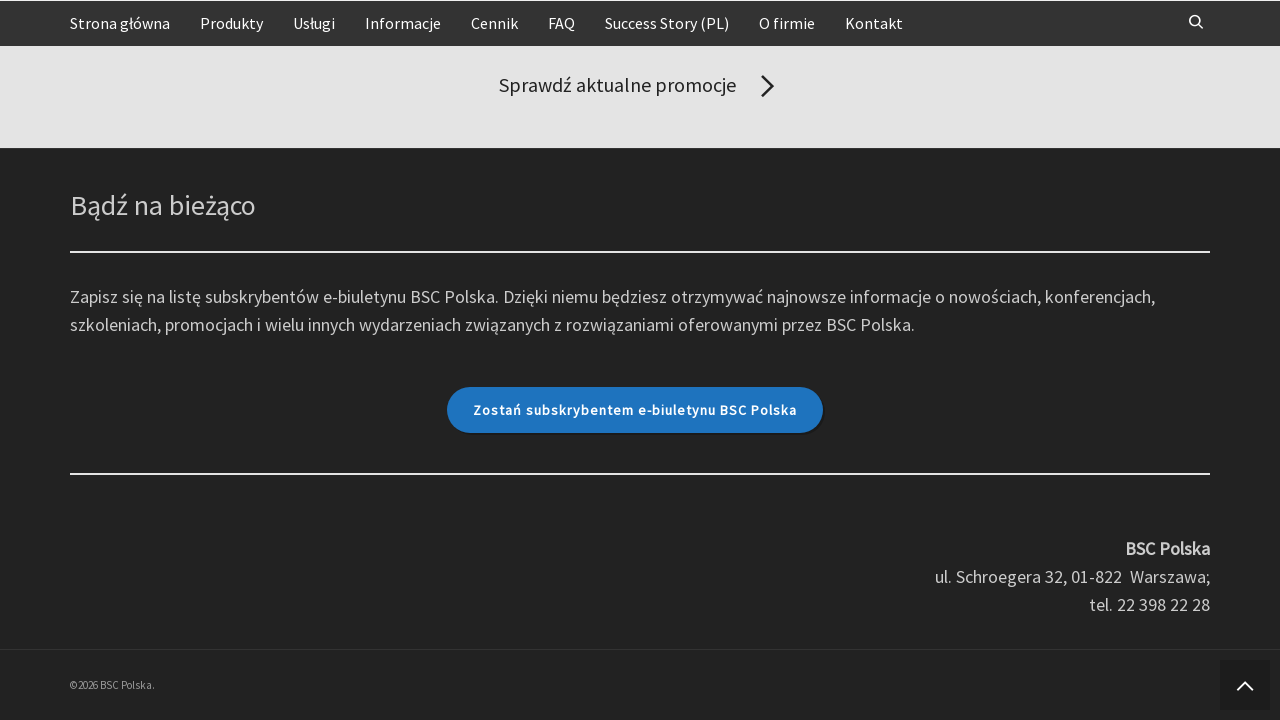

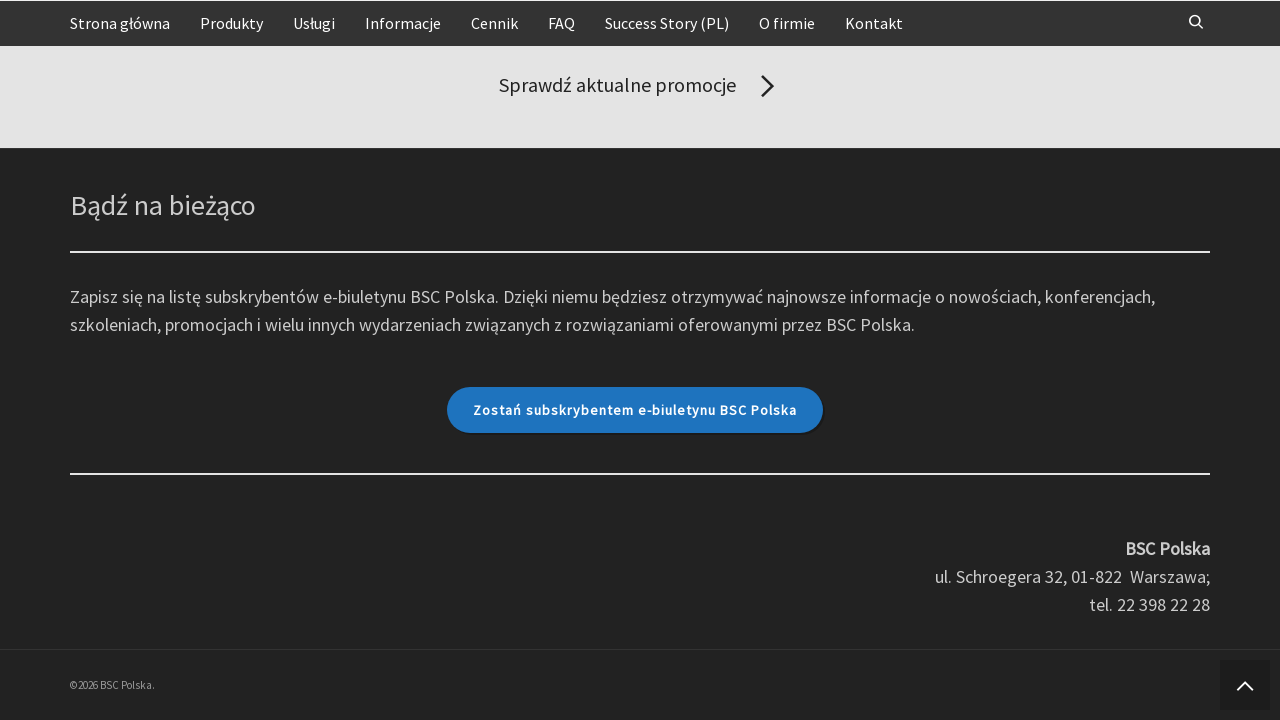